Tests filtering to display only active (incomplete) todo items

Starting URL: https://demo.playwright.dev/todomvc

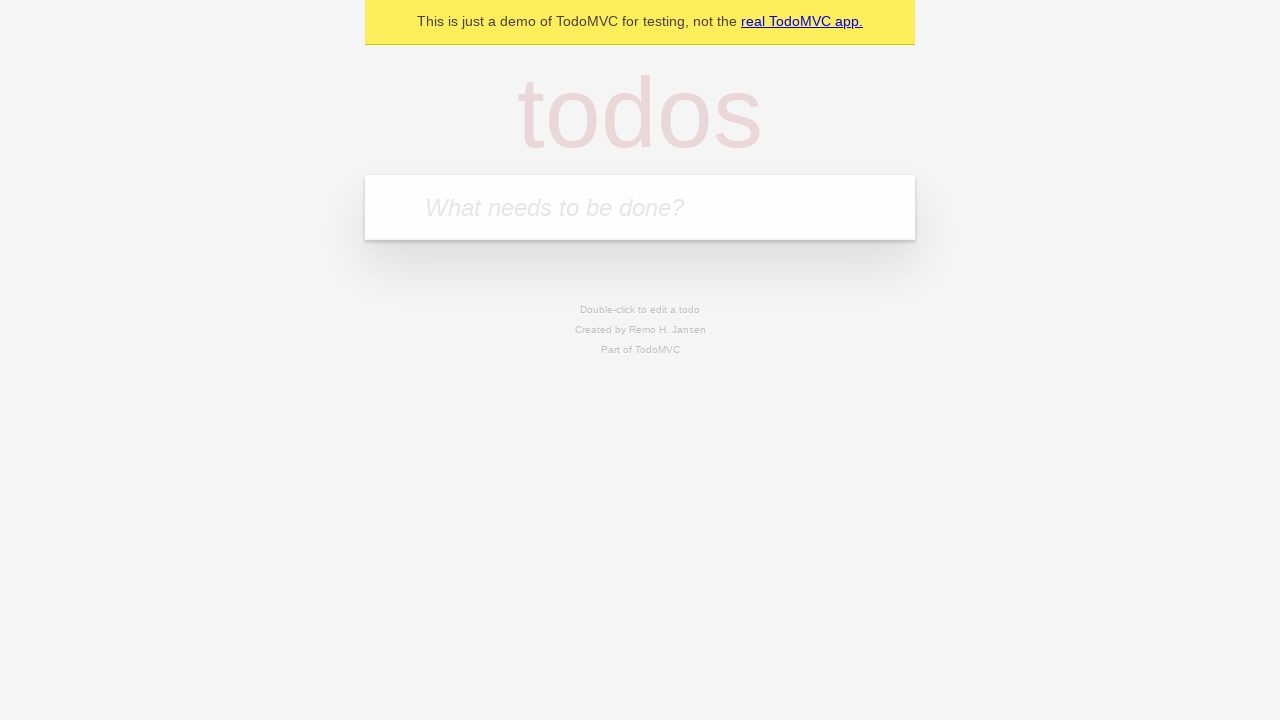

Filled todo input with 'buy some cheese' on internal:attr=[placeholder="What needs to be done?"i]
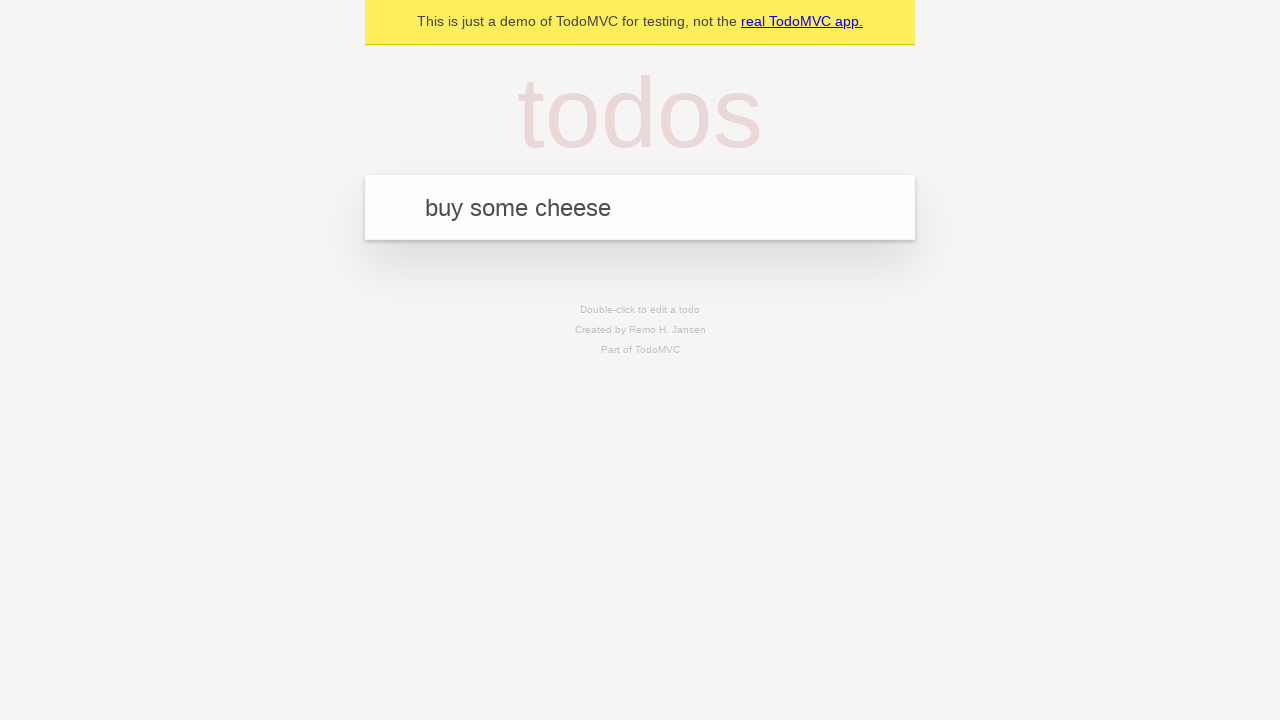

Pressed Enter to create todo 'buy some cheese' on internal:attr=[placeholder="What needs to be done?"i]
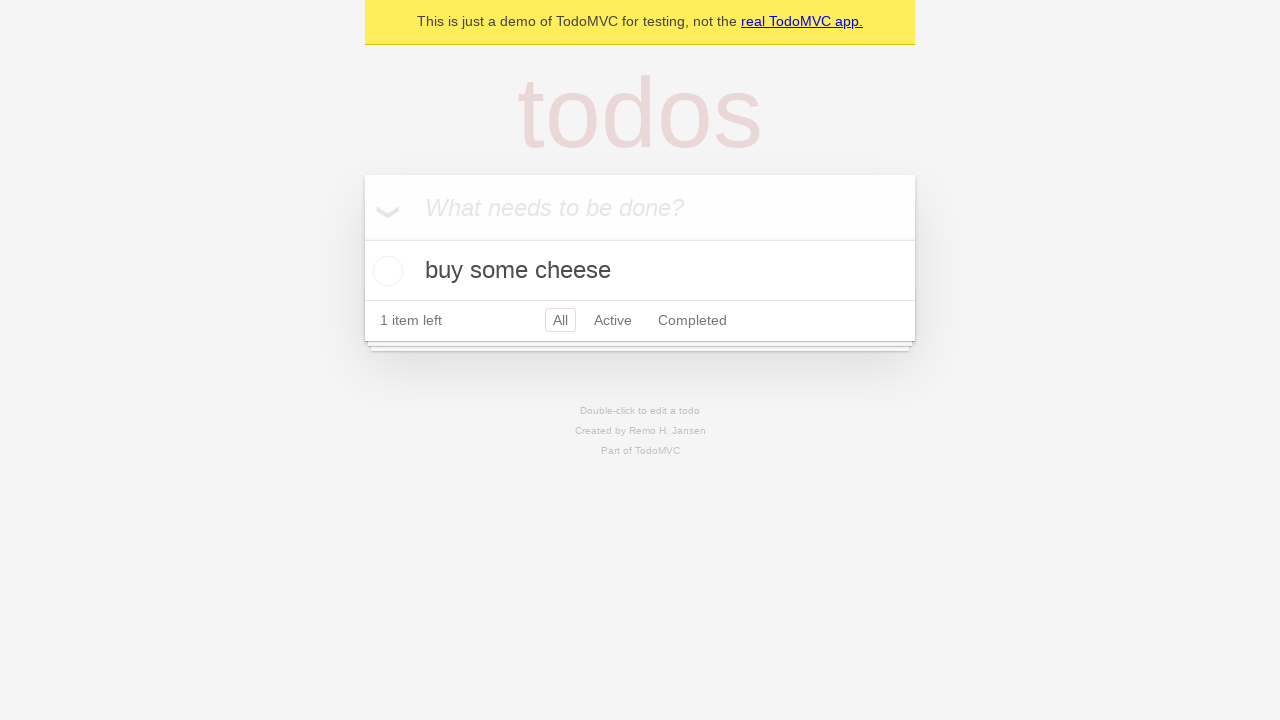

Filled todo input with 'feed the cat' on internal:attr=[placeholder="What needs to be done?"i]
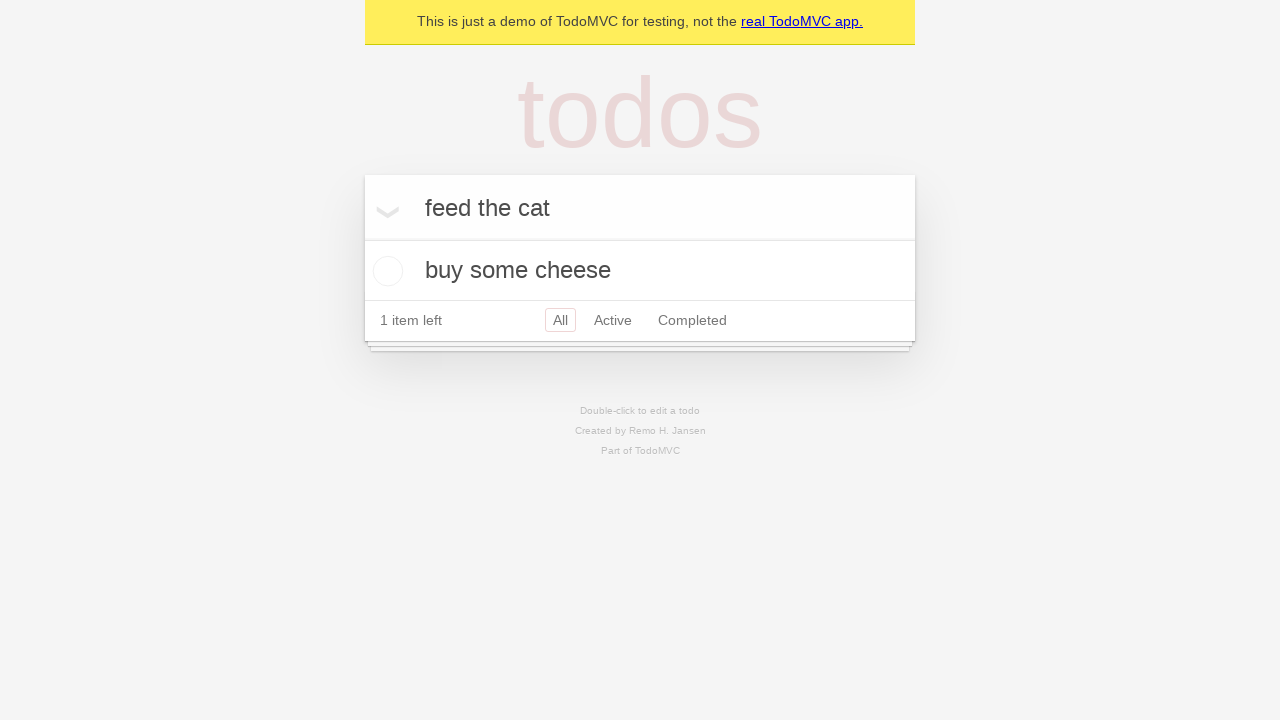

Pressed Enter to create todo 'feed the cat' on internal:attr=[placeholder="What needs to be done?"i]
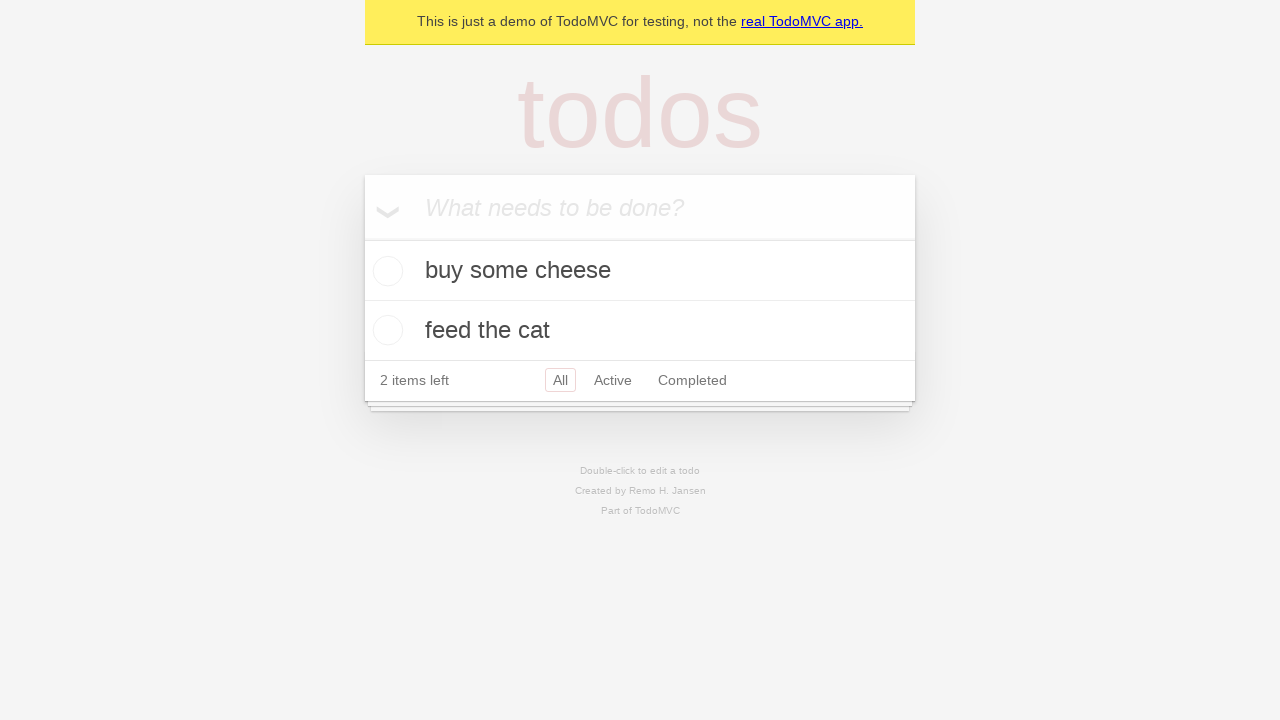

Filled todo input with 'book a doctors appointment' on internal:attr=[placeholder="What needs to be done?"i]
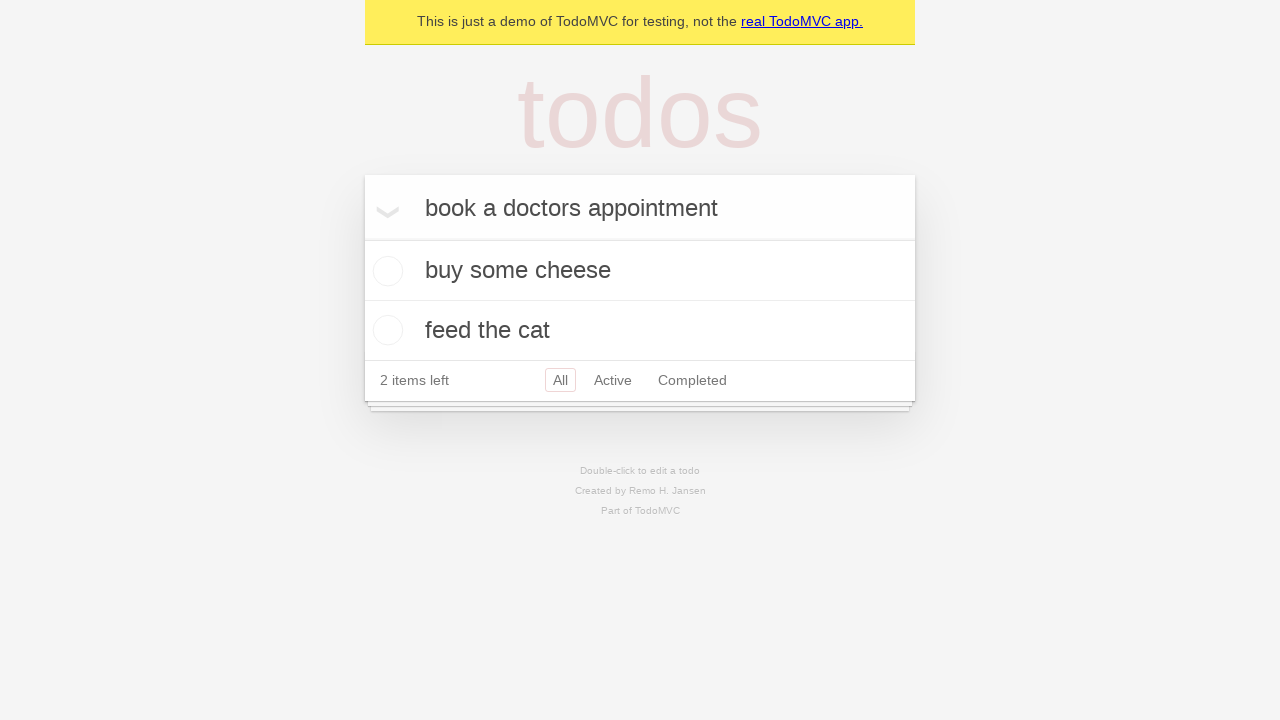

Pressed Enter to create todo 'book a doctors appointment' on internal:attr=[placeholder="What needs to be done?"i]
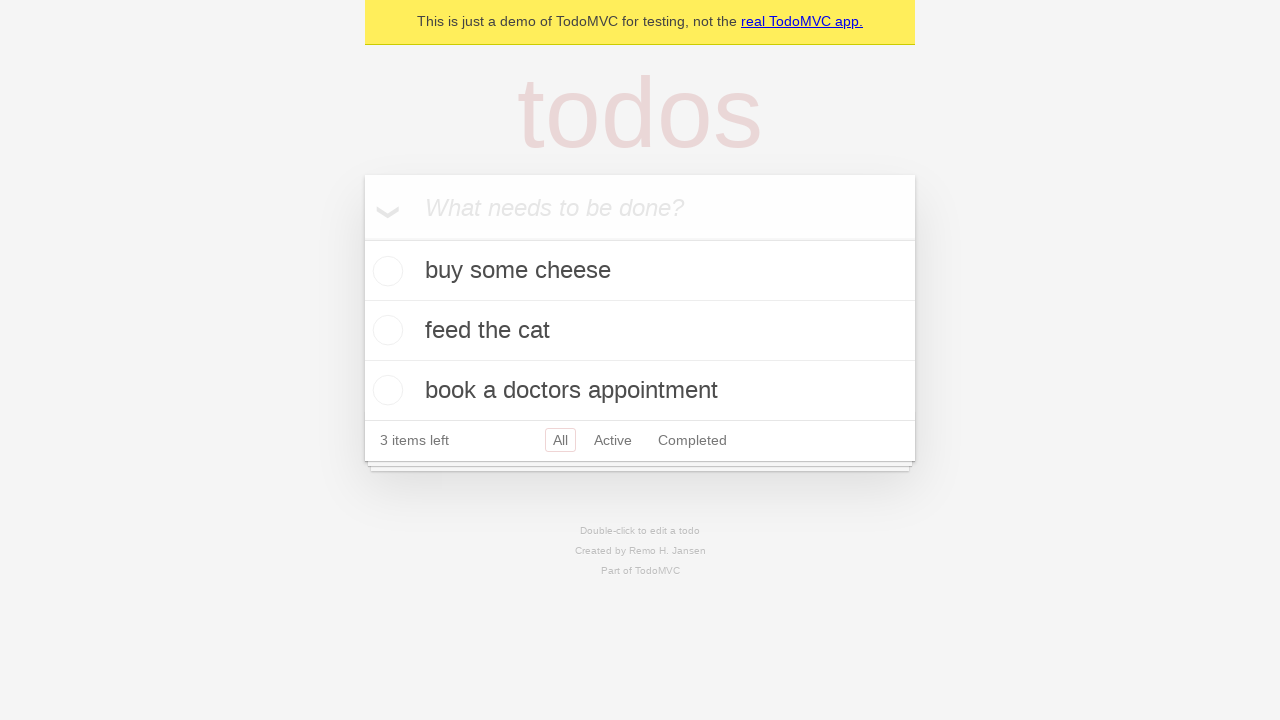

Checked the second todo item to mark it as complete at (385, 330) on internal:testid=[data-testid="todo-item"s] >> nth=1 >> internal:role=checkbox
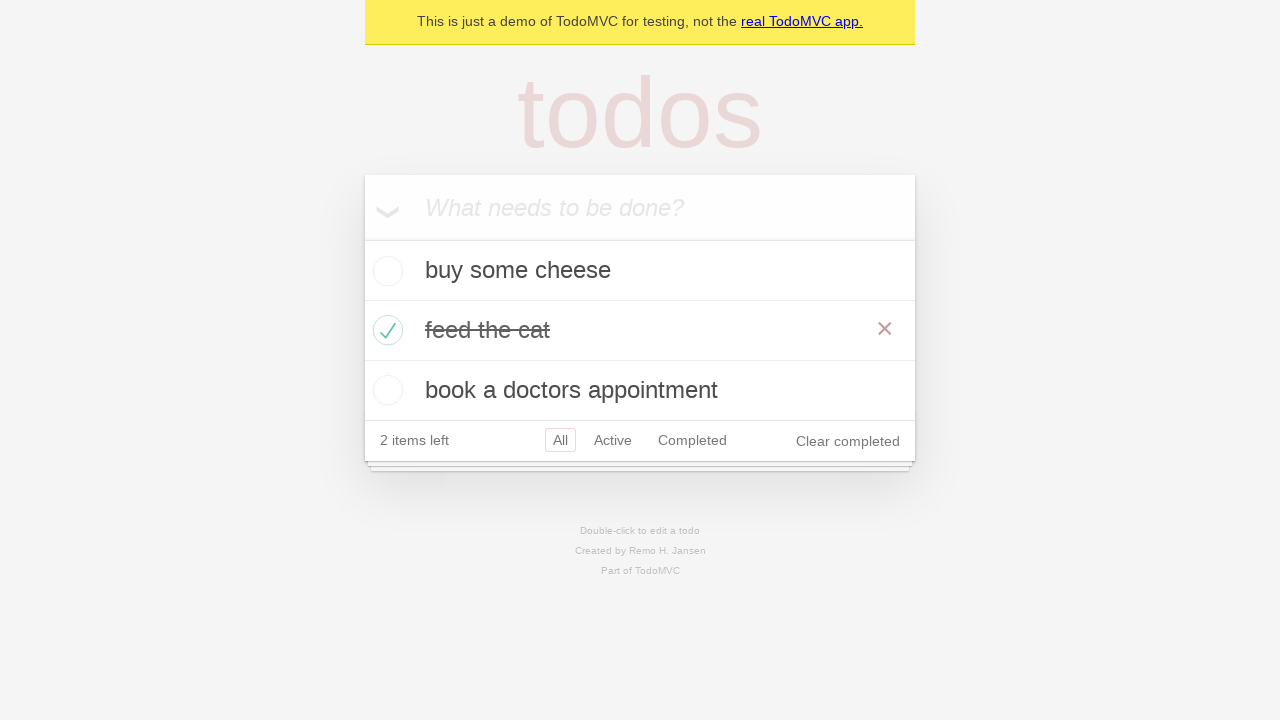

Clicked Active filter to display only incomplete items at (613, 440) on internal:role=link[name="Active"i]
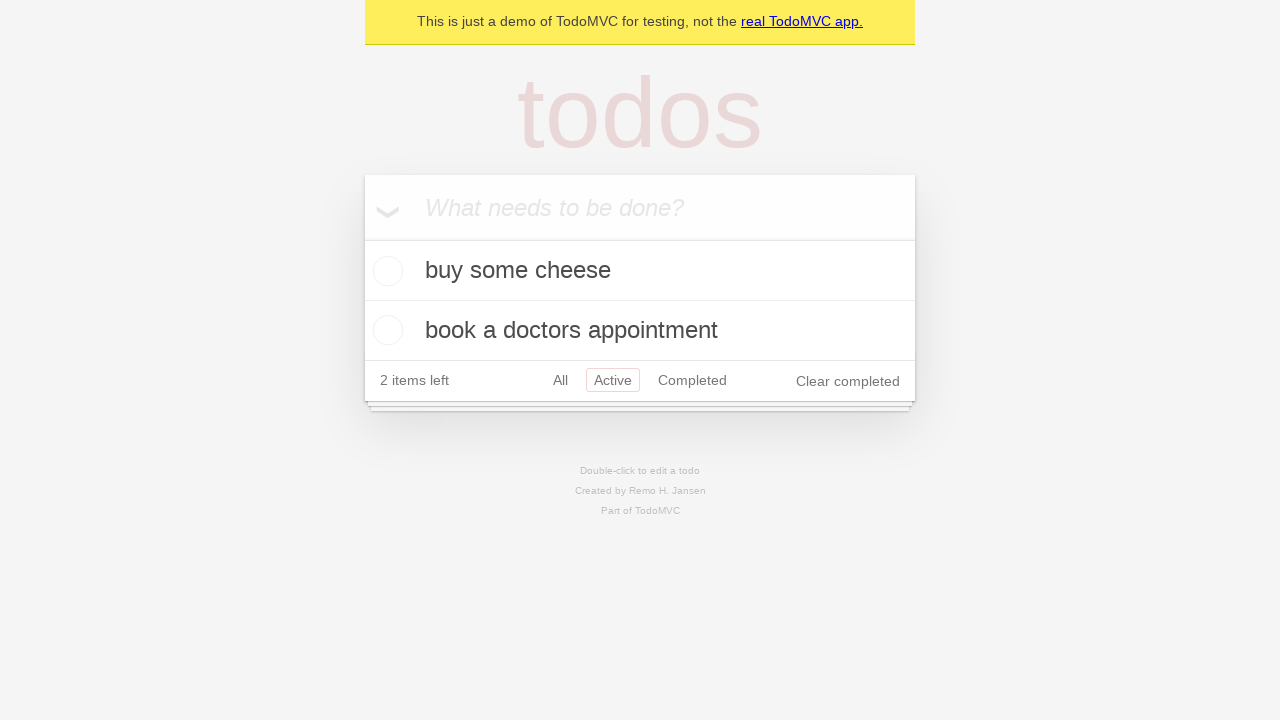

Filtered todo items loaded, displaying only active (incomplete) items
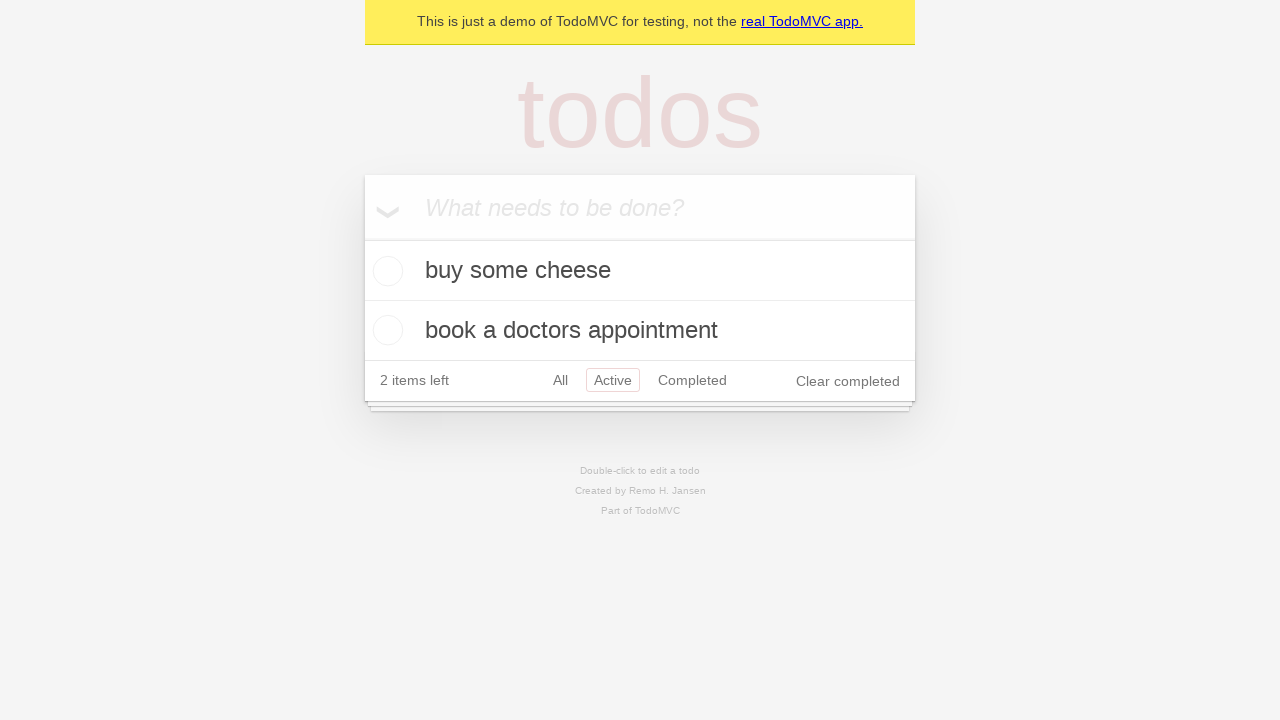

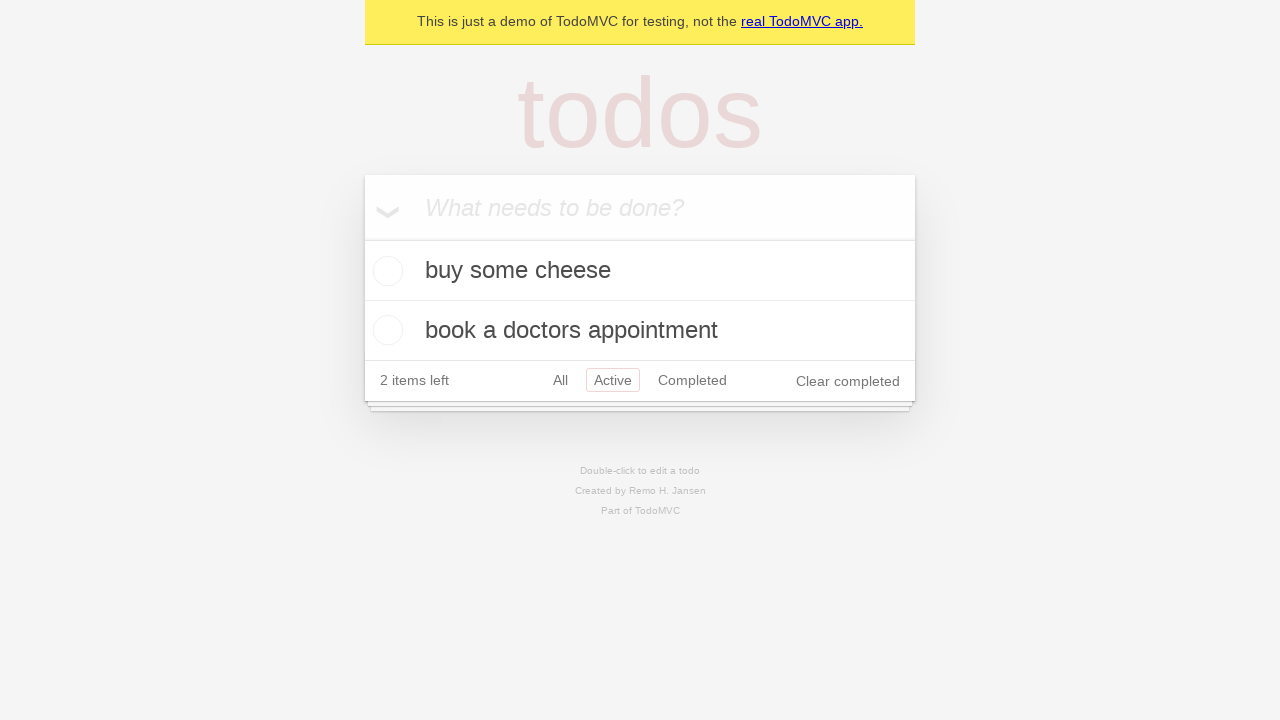